Tests JavaScript alert handling by clicking a button to trigger an alert, accepting it, and verifying the success message

Starting URL: http://practice.cydeo.com/javascript_alerts

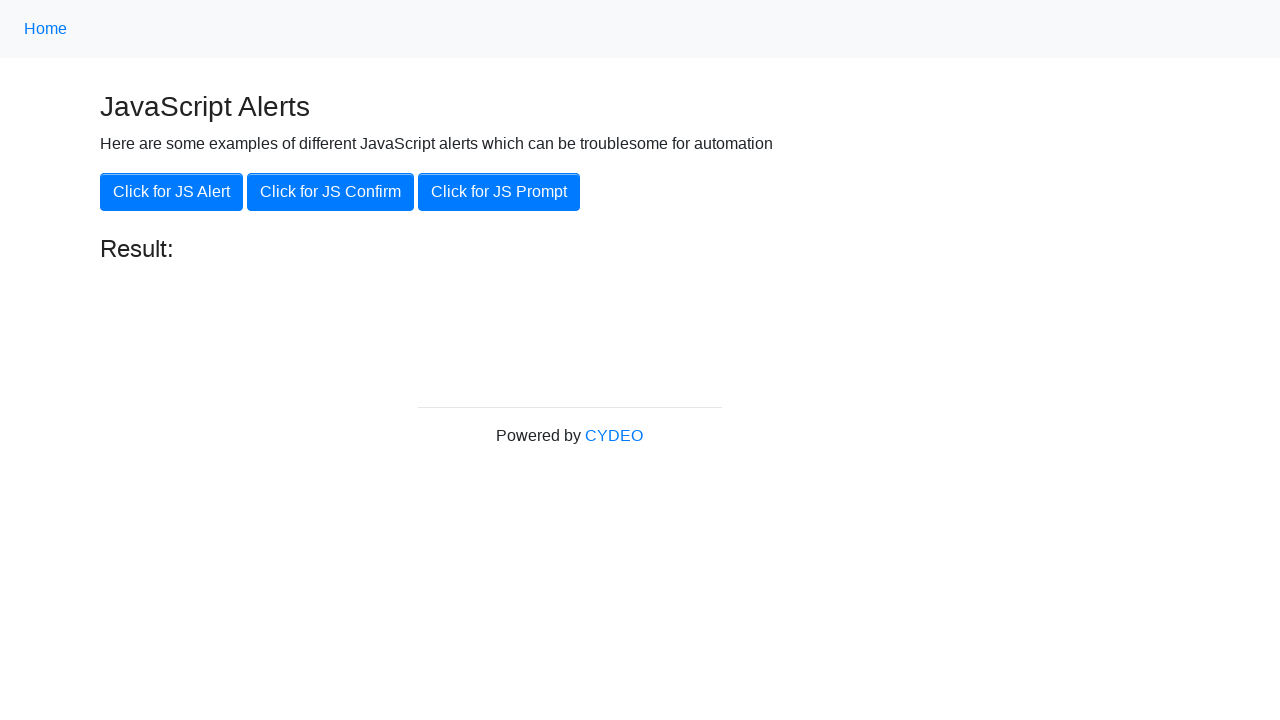

Clicked button to trigger JavaScript alert at (172, 192) on xpath=//button[@onclick='jsAlert()']
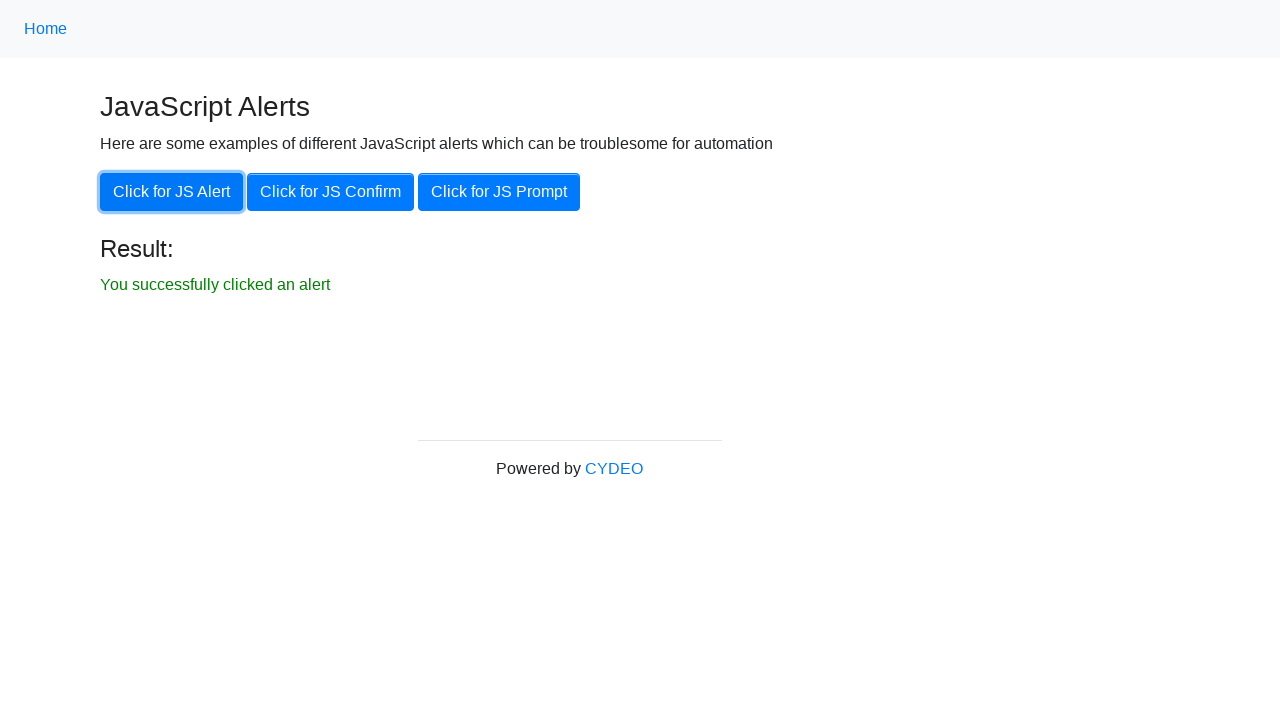

Set up dialog handler to accept alerts
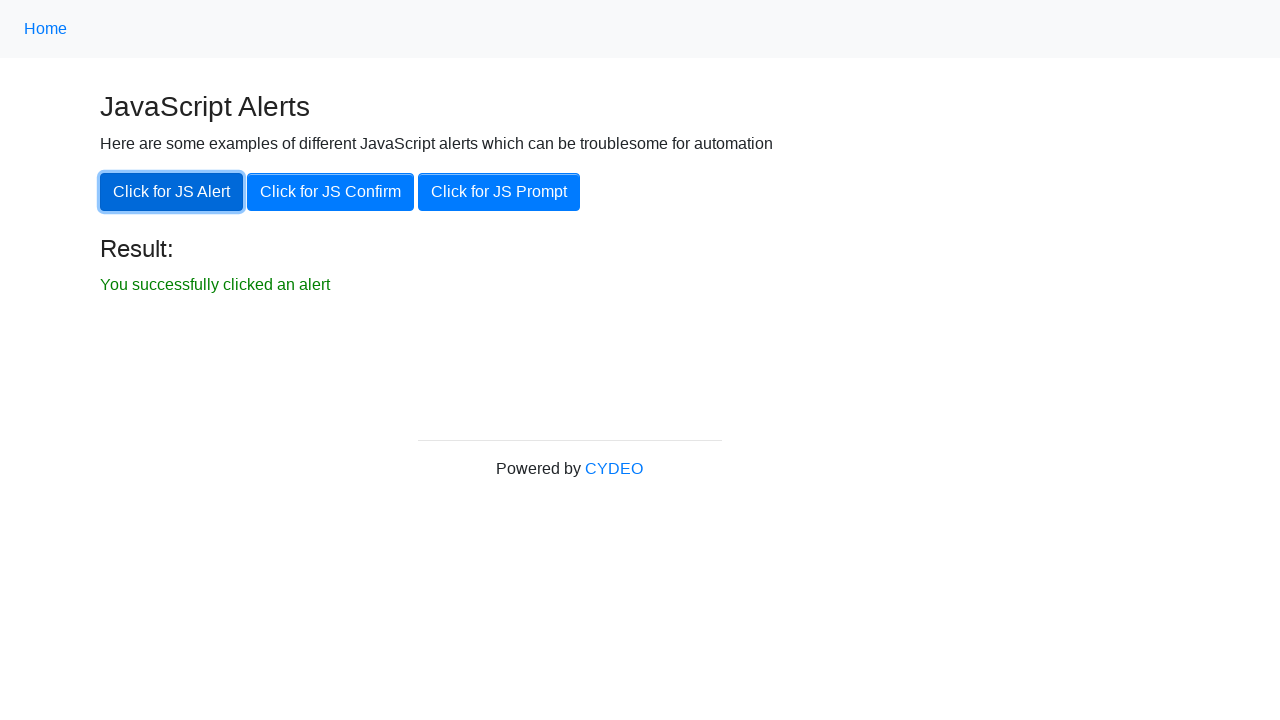

Clicked button again to trigger alert with handler active at (172, 192) on xpath=//button[@onclick='jsAlert()']
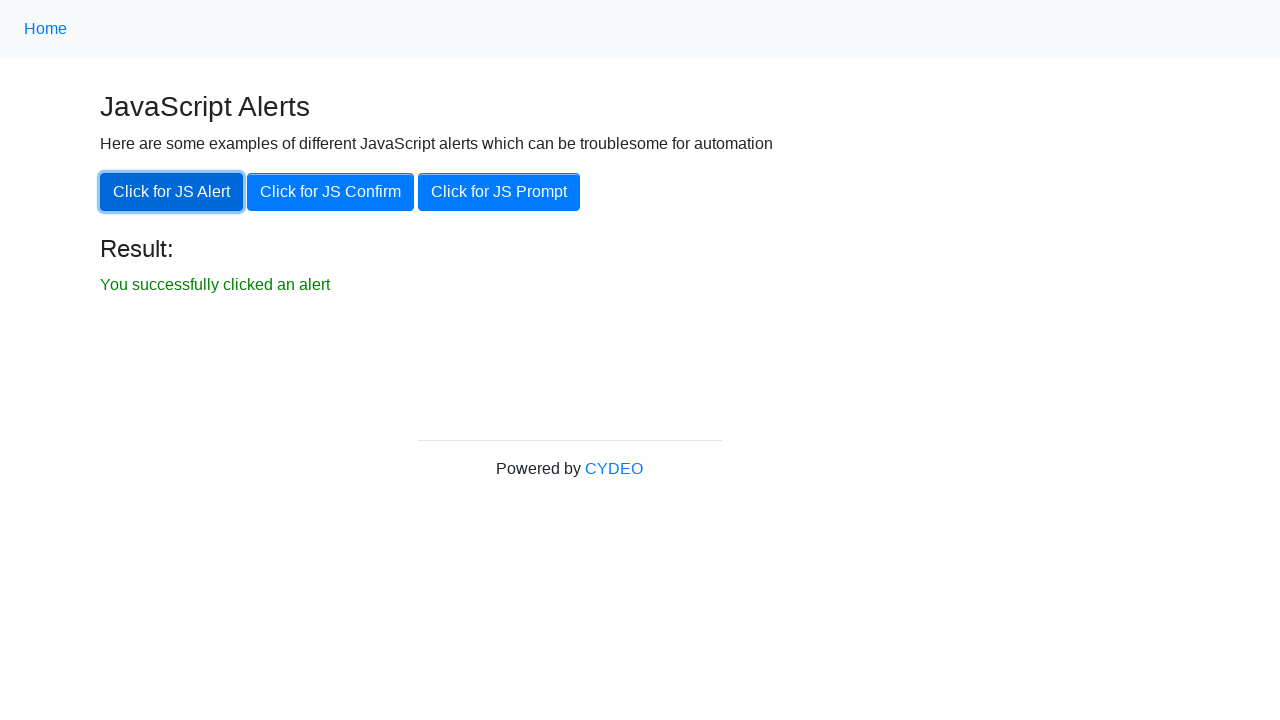

Located success message element
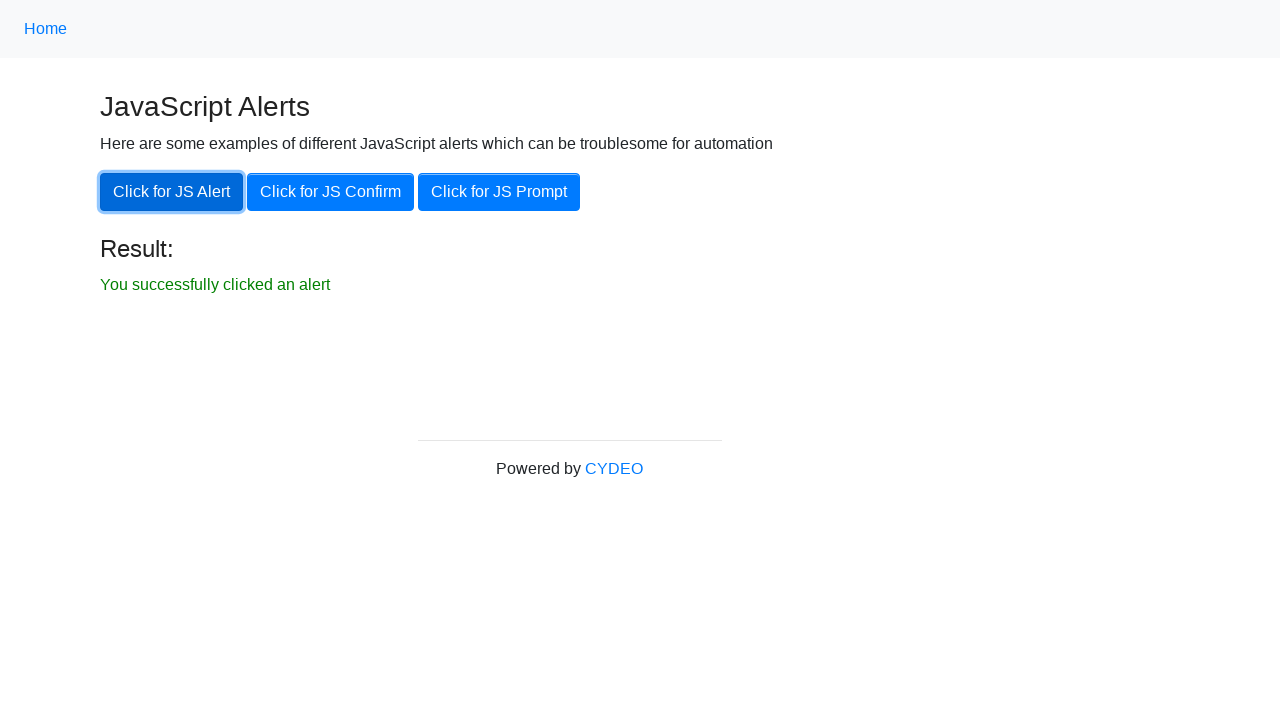

Verified success message displays 'You successfully clicked an alert'
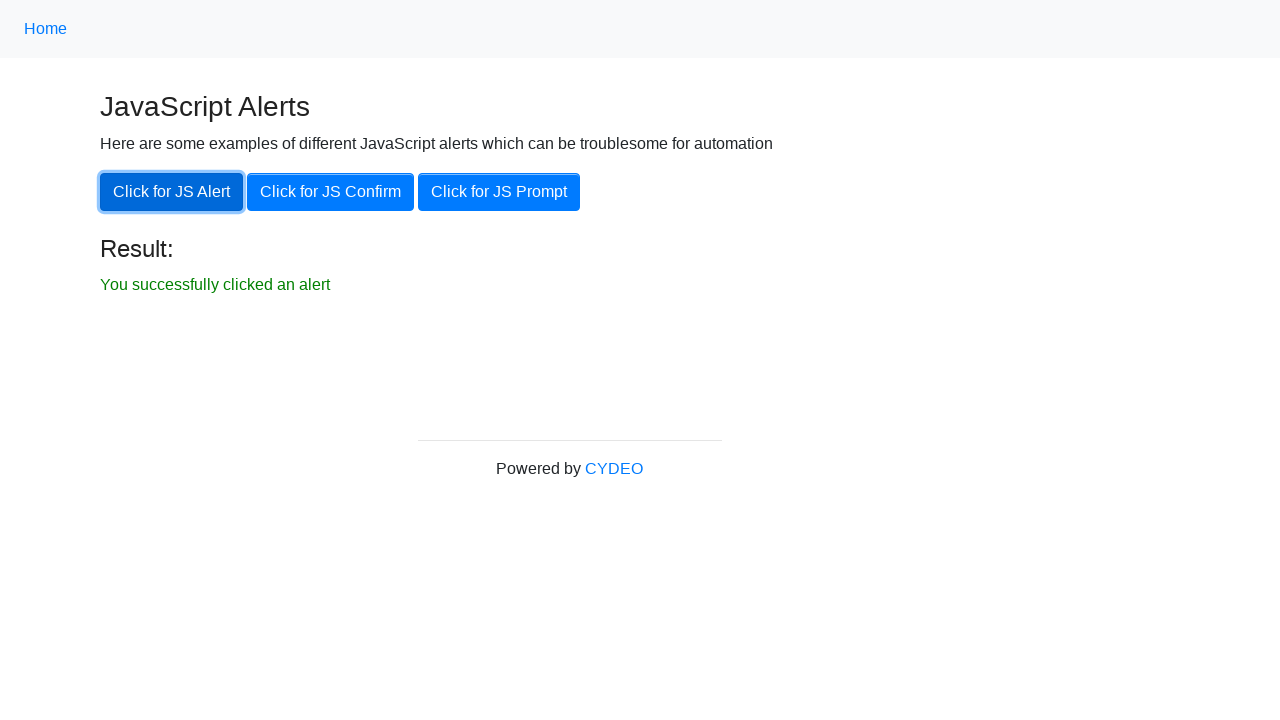

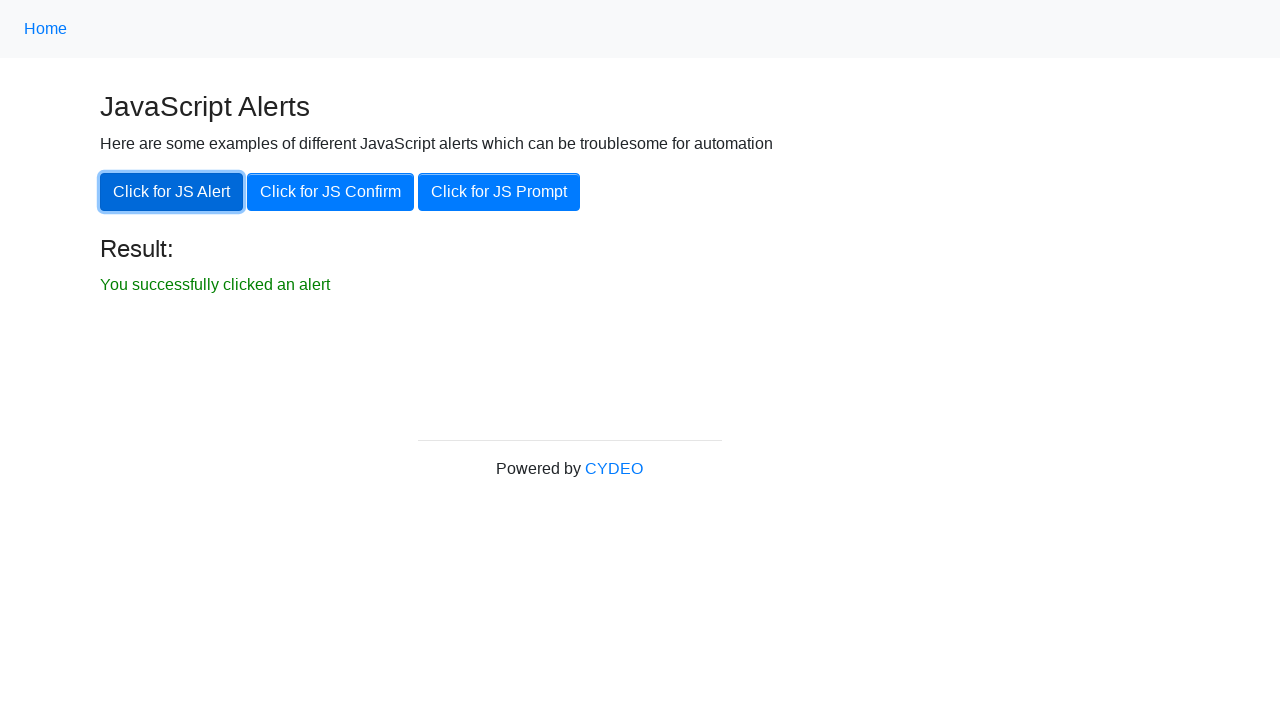